Navigates to the login practice page using the page fixture

Starting URL: https://rahulshettyacademy.com/loginpagePractise/

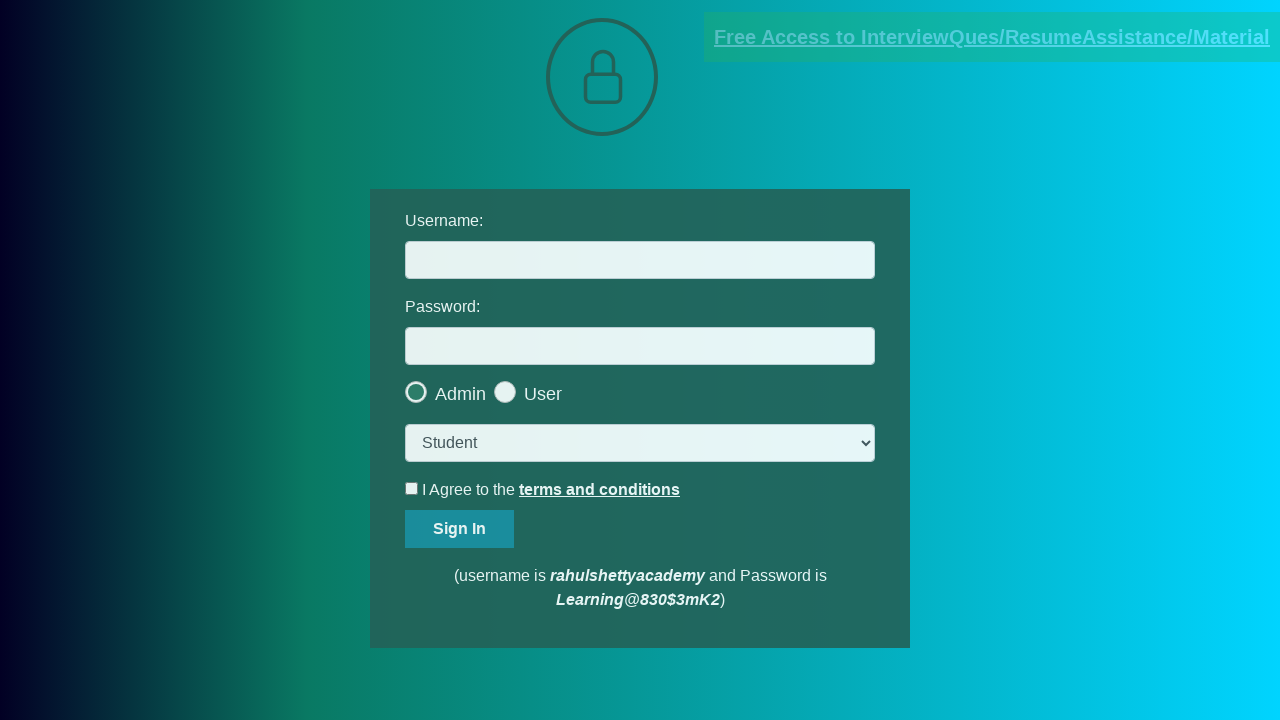

Page loaded and DOM content ready
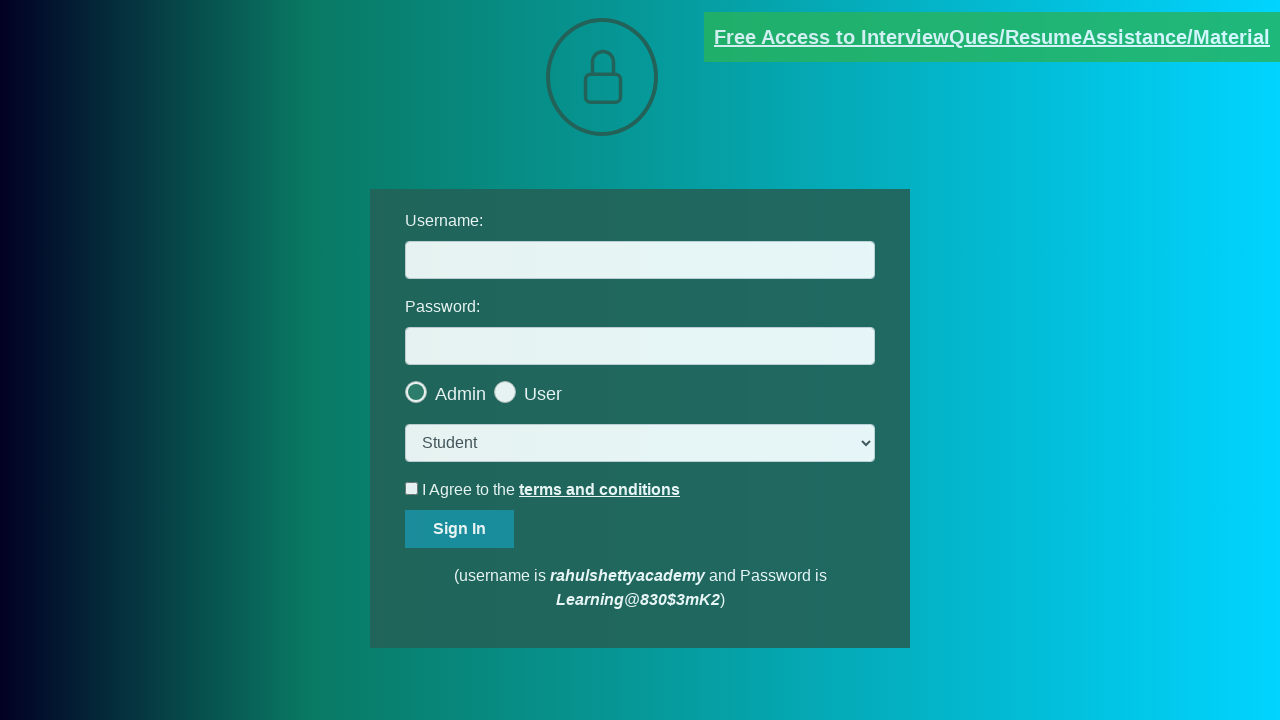

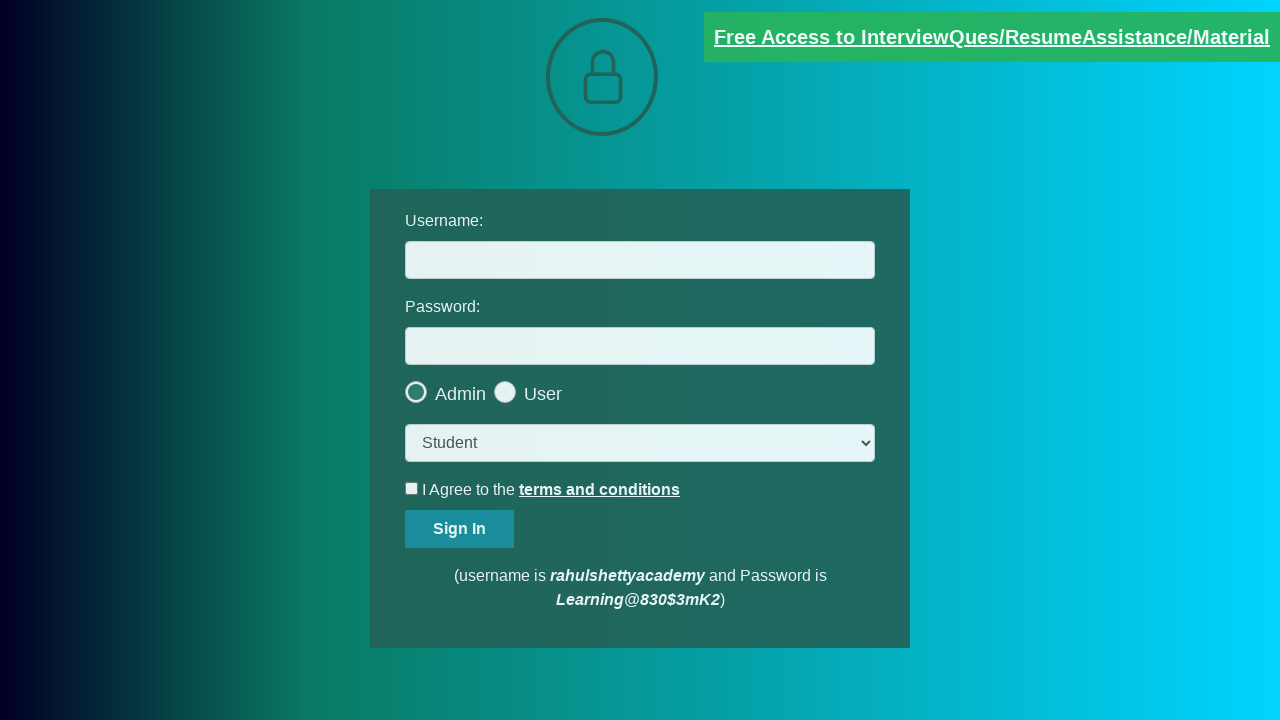